Opens the Absher Saudi government portal homepage and waits for it to load

Starting URL: https://www.absher.sa/wps/portal/individuals/Home/homepublic

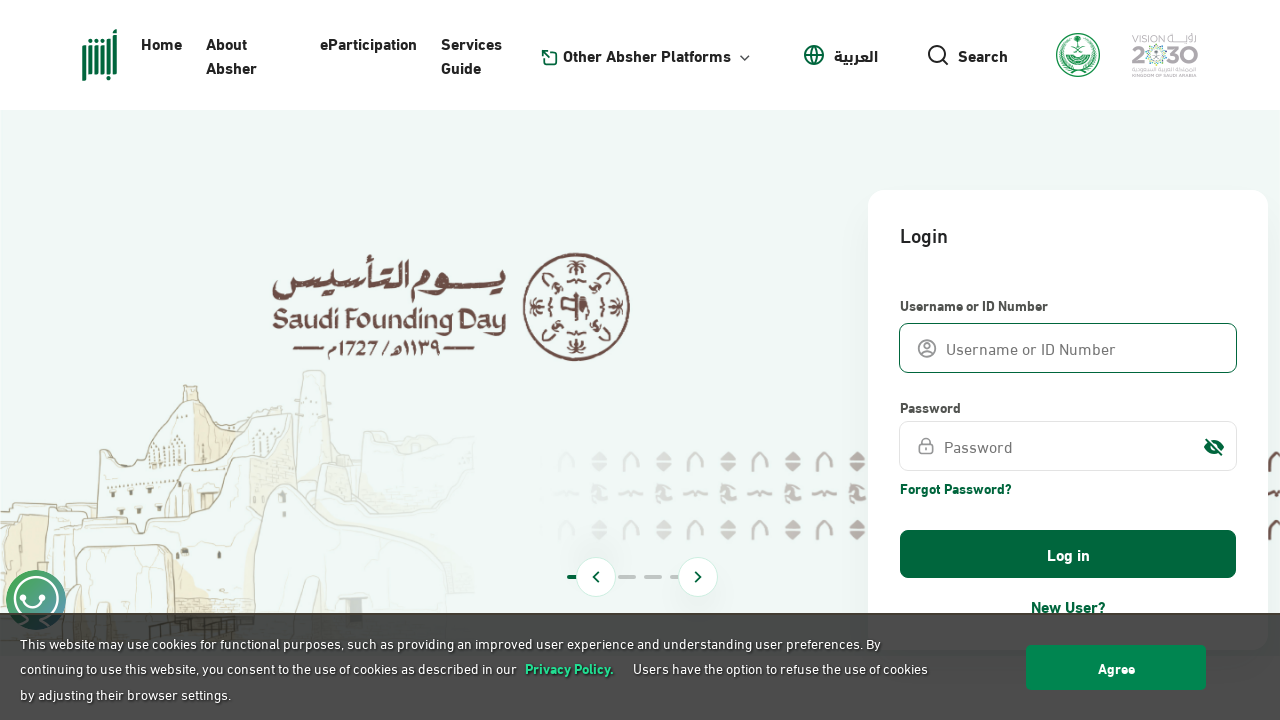

Waited 10 seconds for Absher homepage to fully load
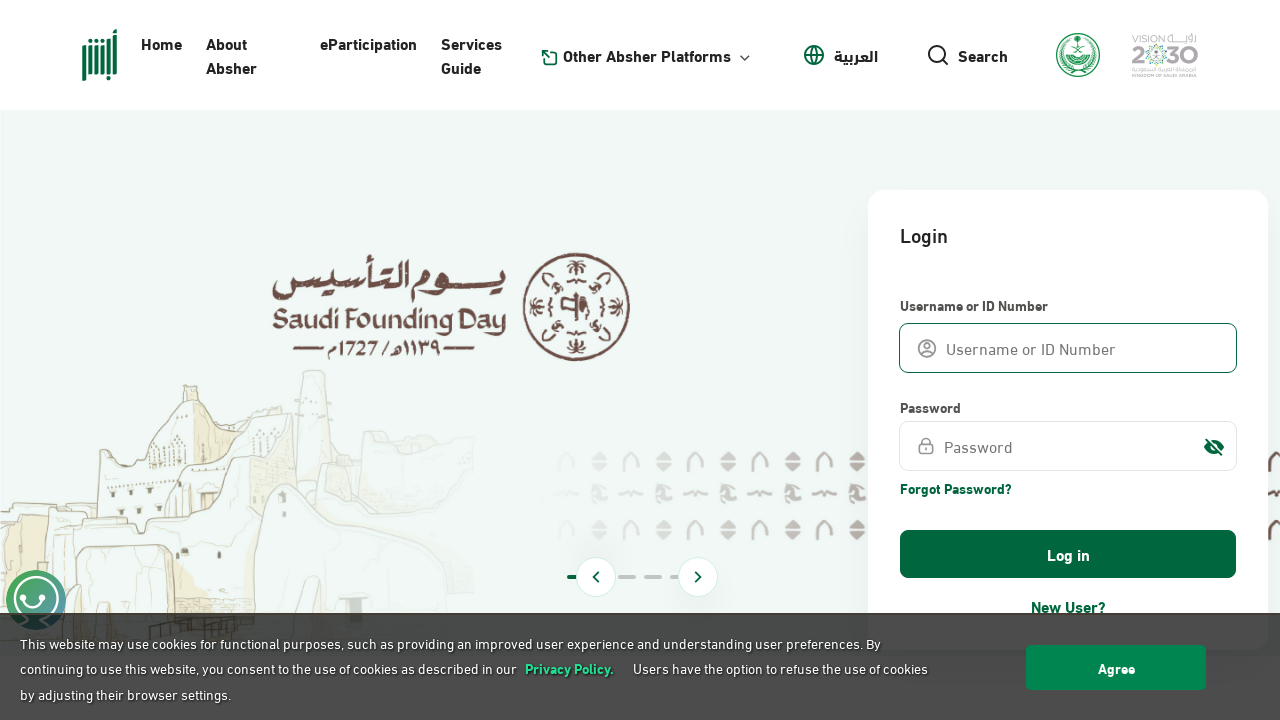

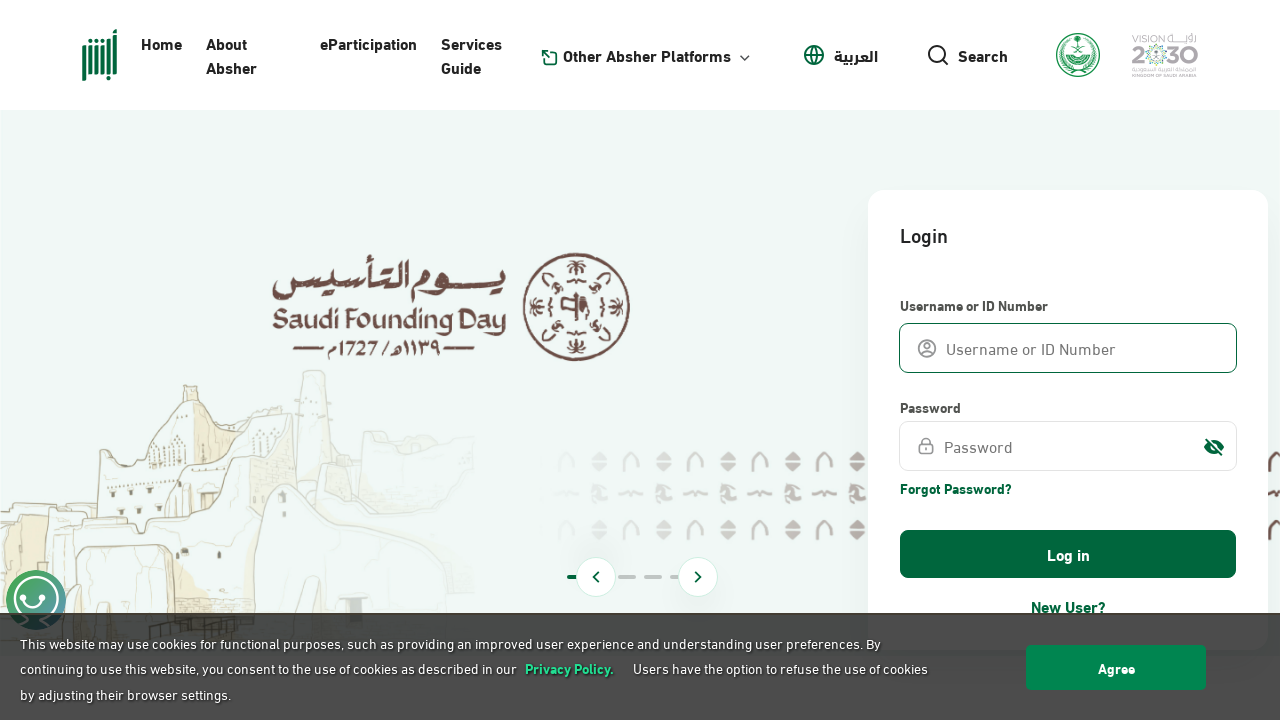